Tests handling of JavaScript alert popup by triggering an alert and accepting it

Starting URL: https://www.automationtesting.co.uk/popups.html

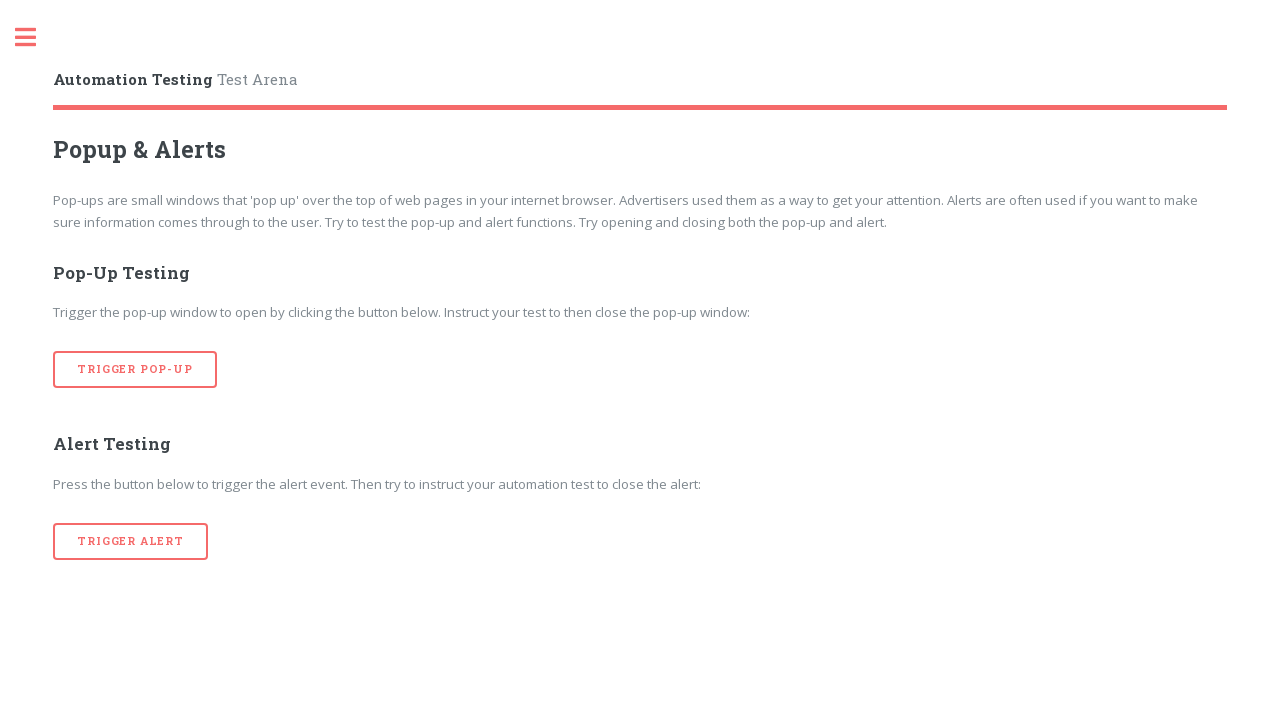

Clicked button to trigger alert popup at (131, 541) on [onclick='alertTrigger\(\)']
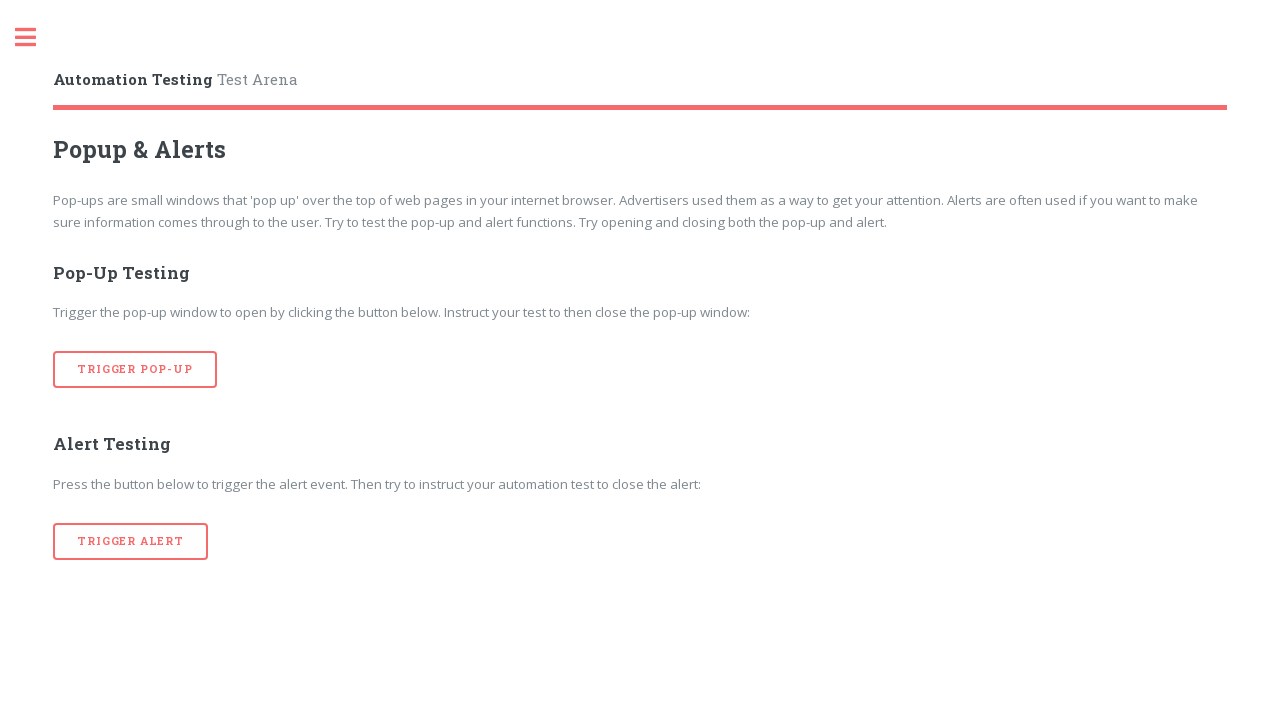

Set up dialog handler to accept alert
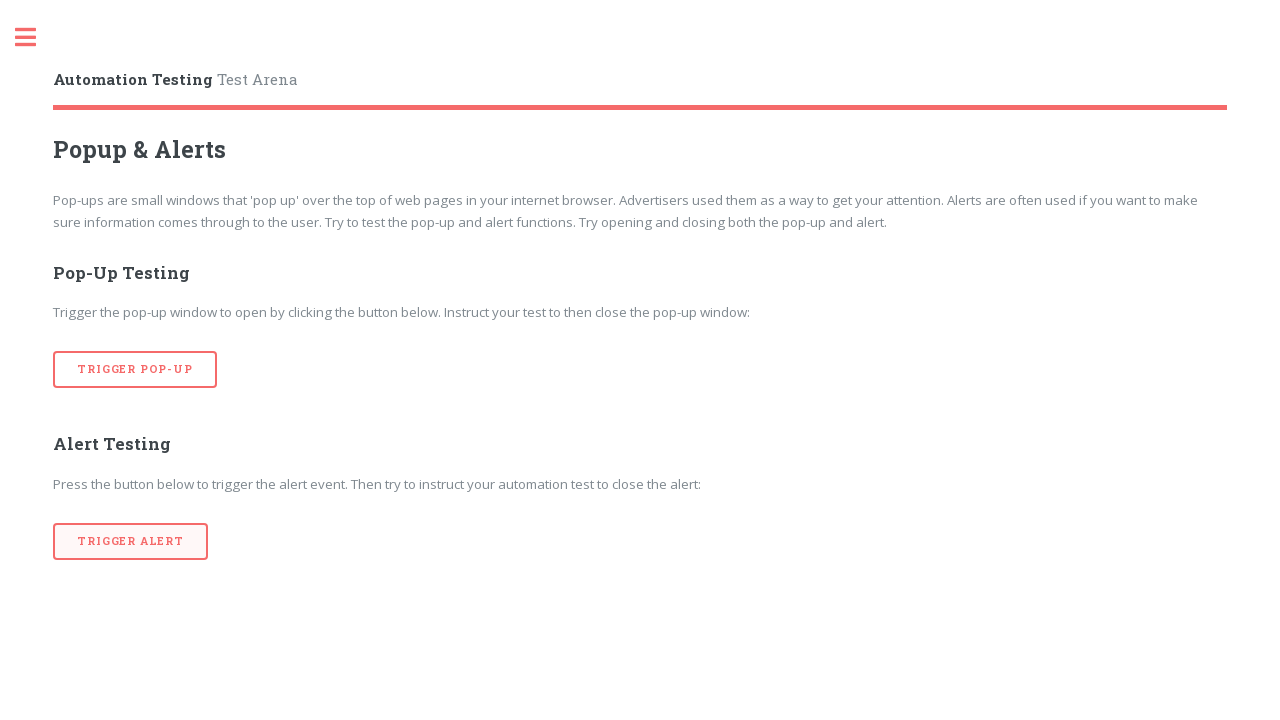

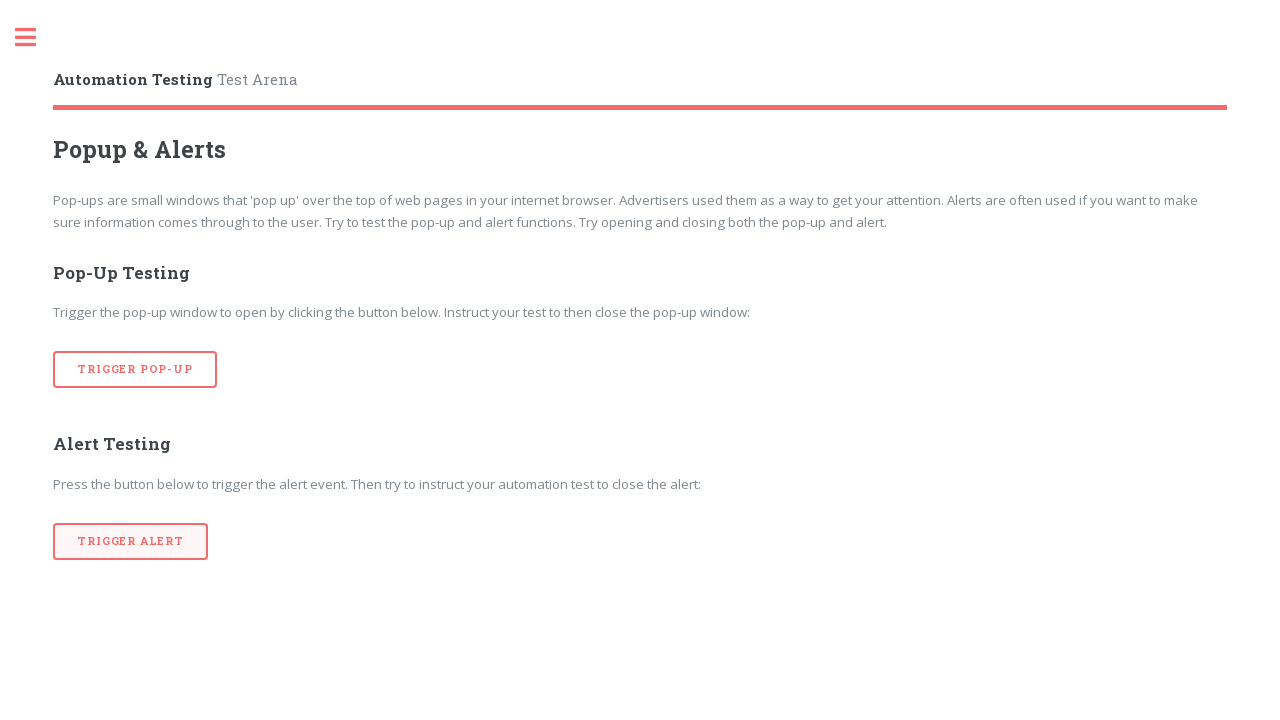